Tests registration form validation with empty data by submitting the form without filling any fields and verifying error messages

Starting URL: https://alada.vn/tai-khoan/dang-ky.html

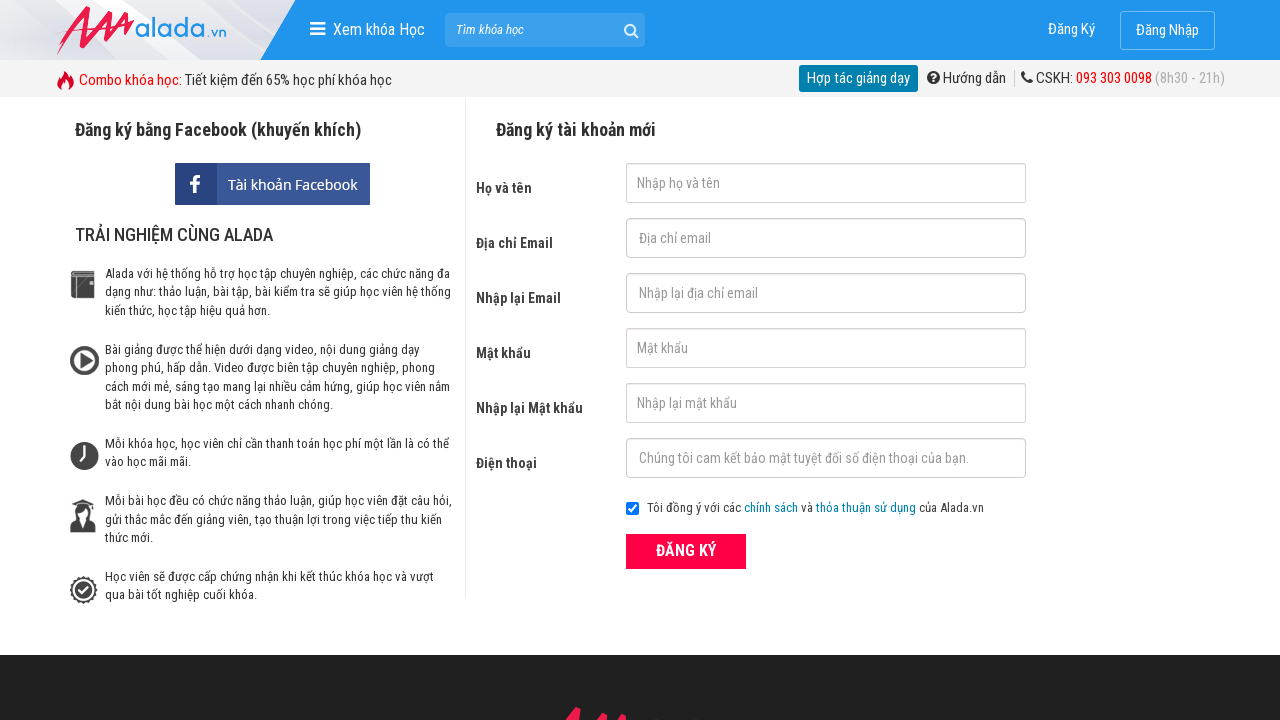

Cleared first name field on #txtFirstname
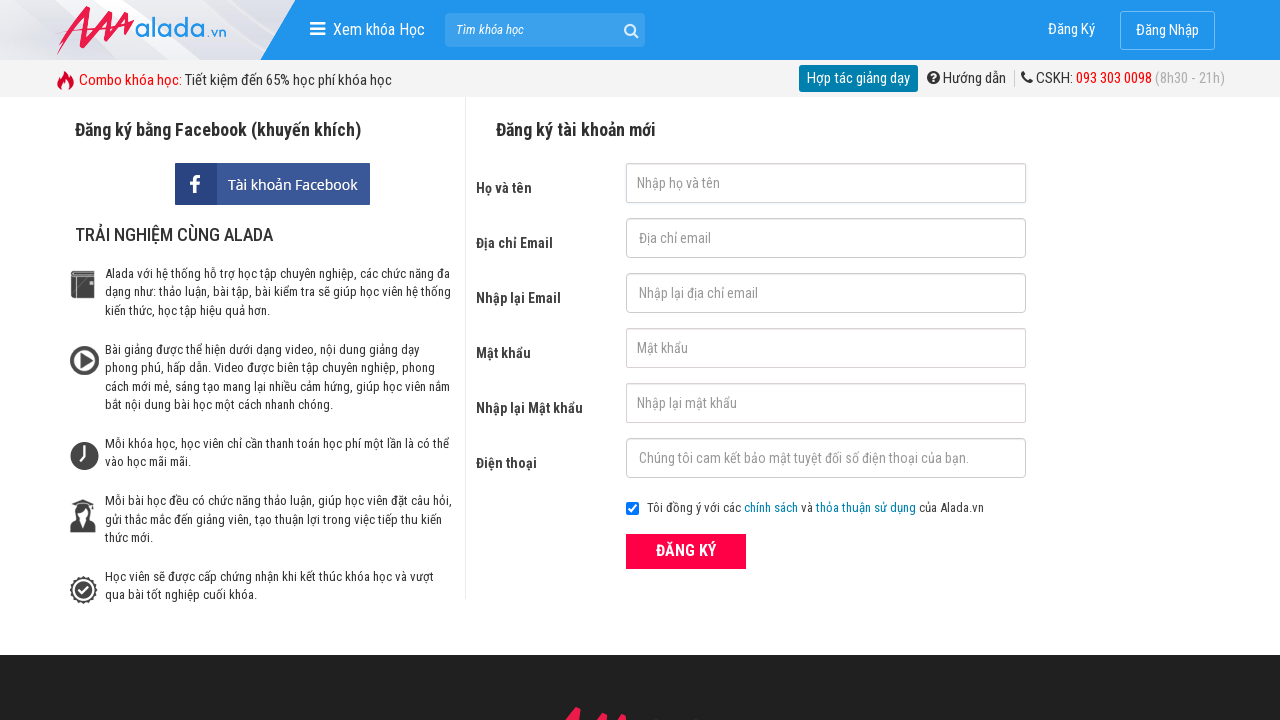

Cleared email field on #txtEmail
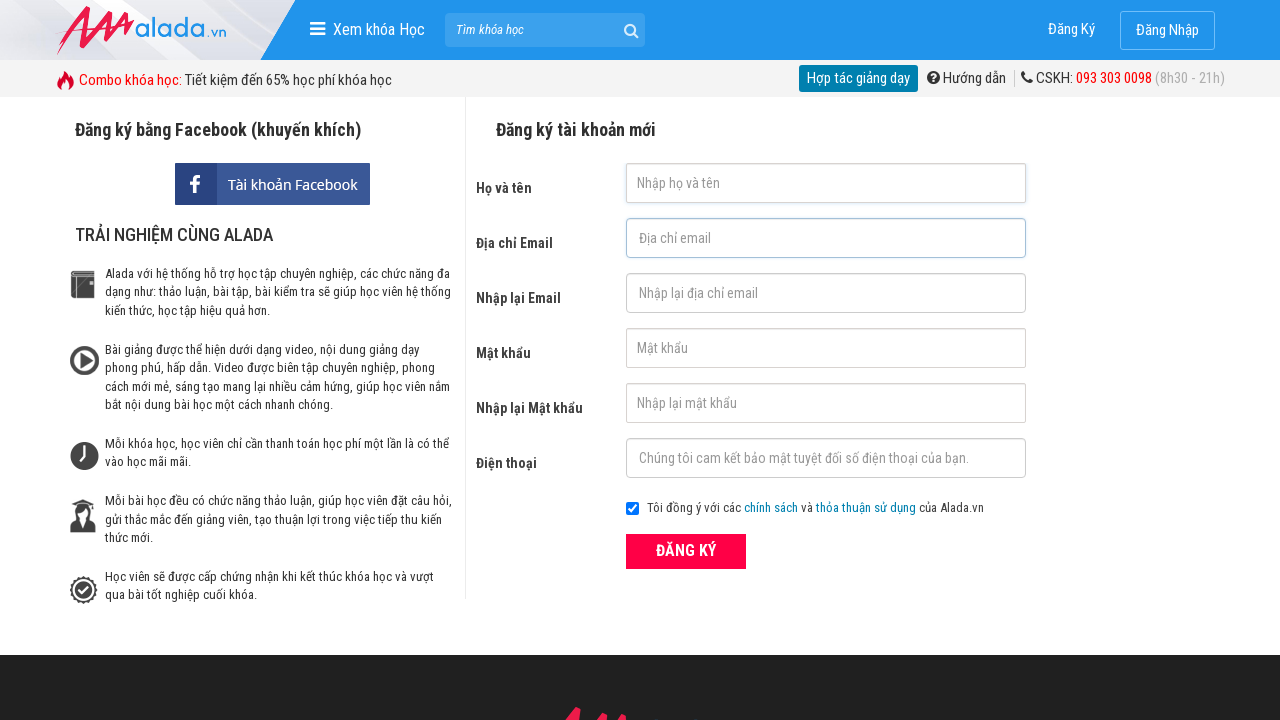

Cleared confirm email field on #txtCEmail
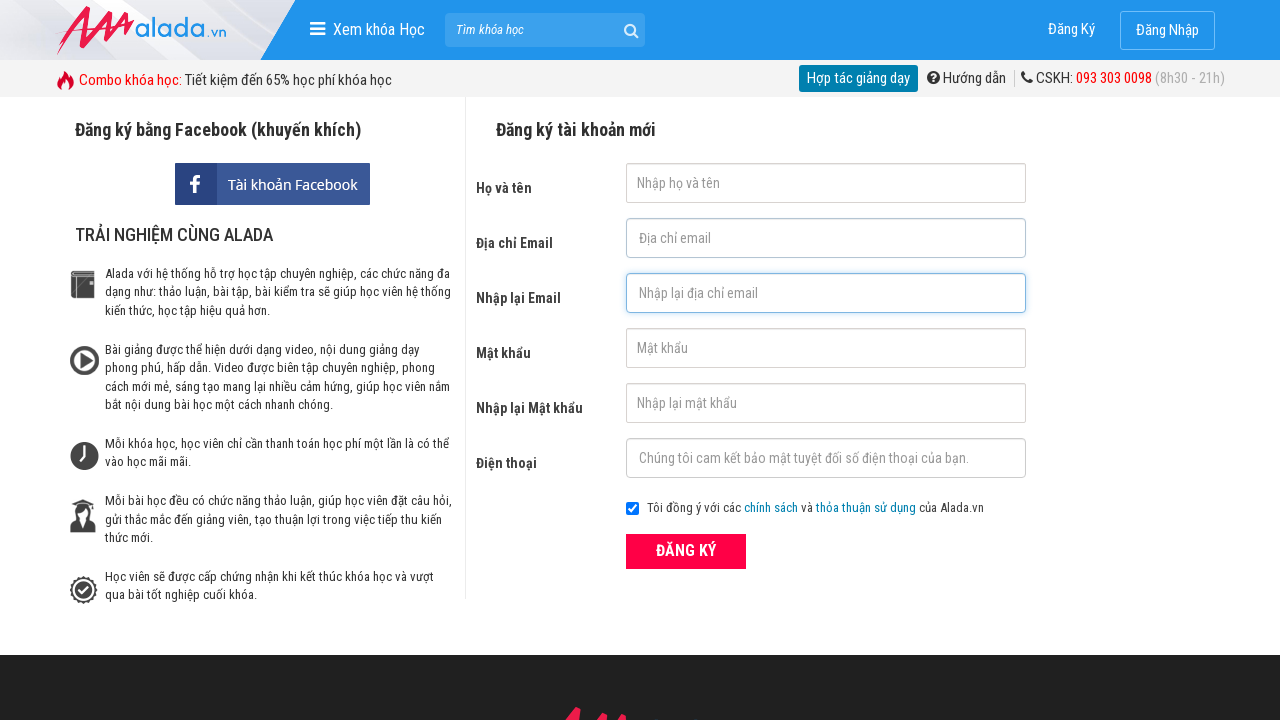

Cleared password field on #txtPassword
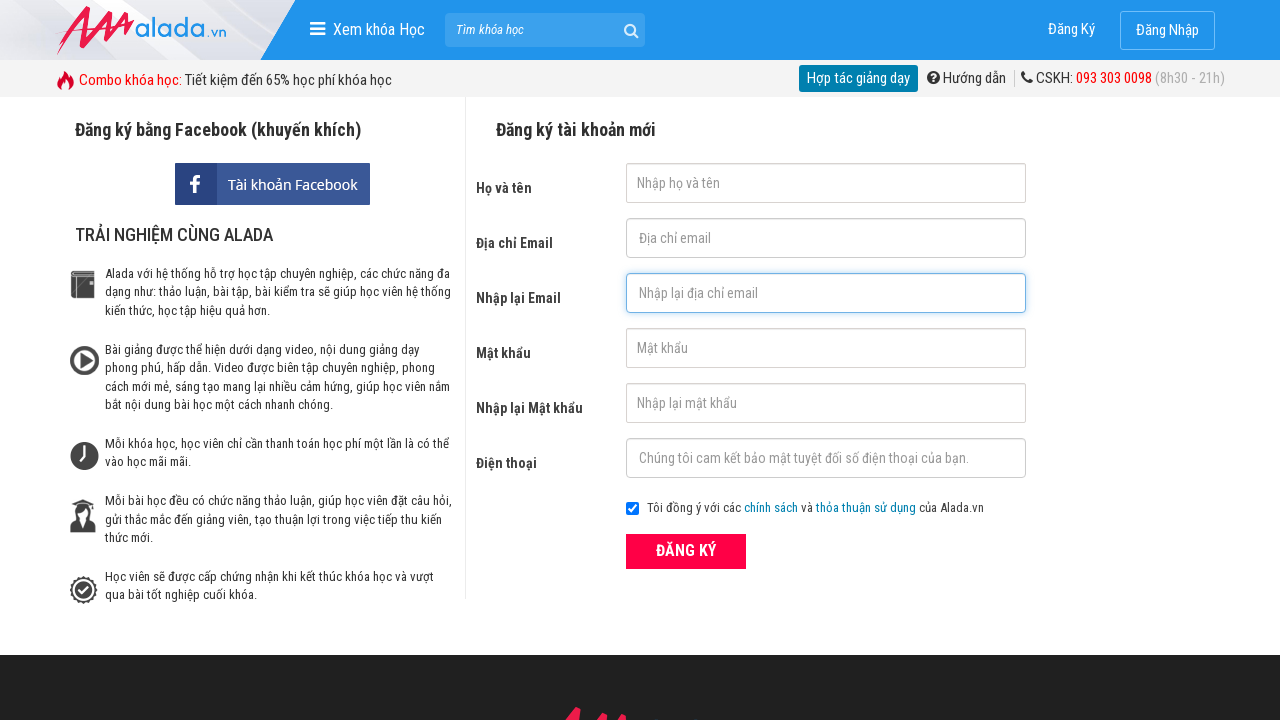

Cleared confirm password field on #txtCPassword
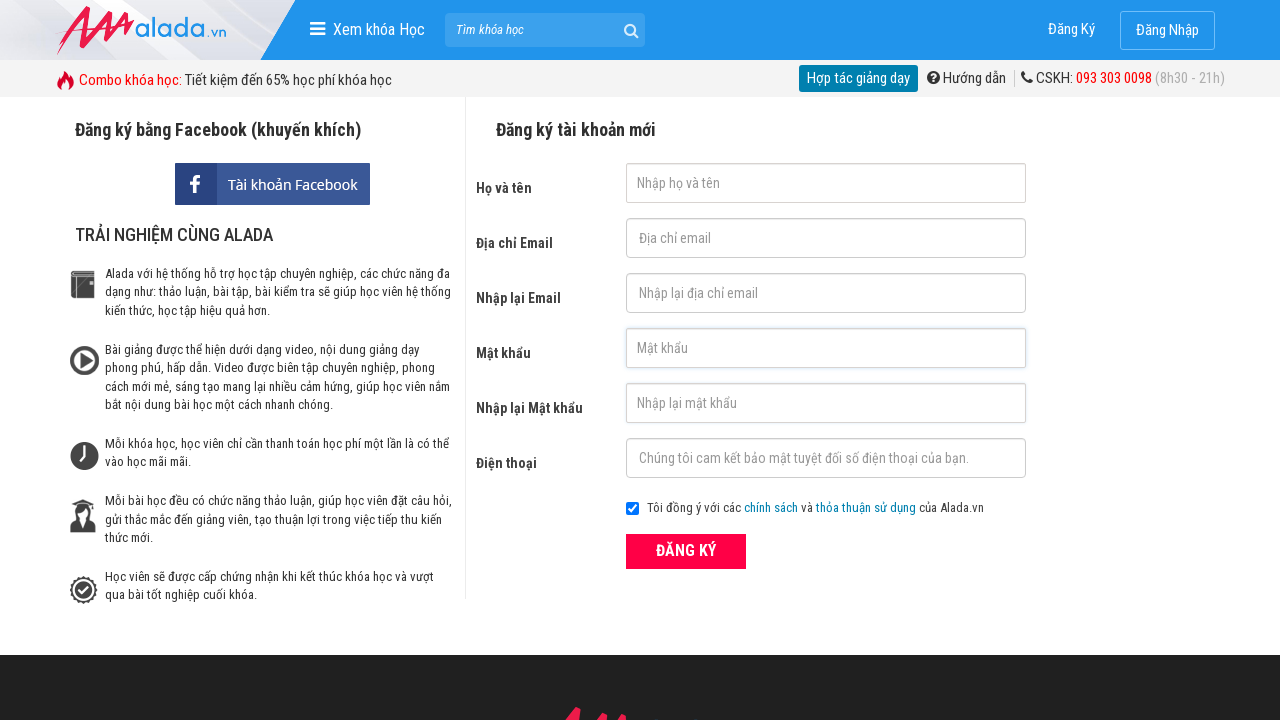

Cleared phone number field on #txtPhone
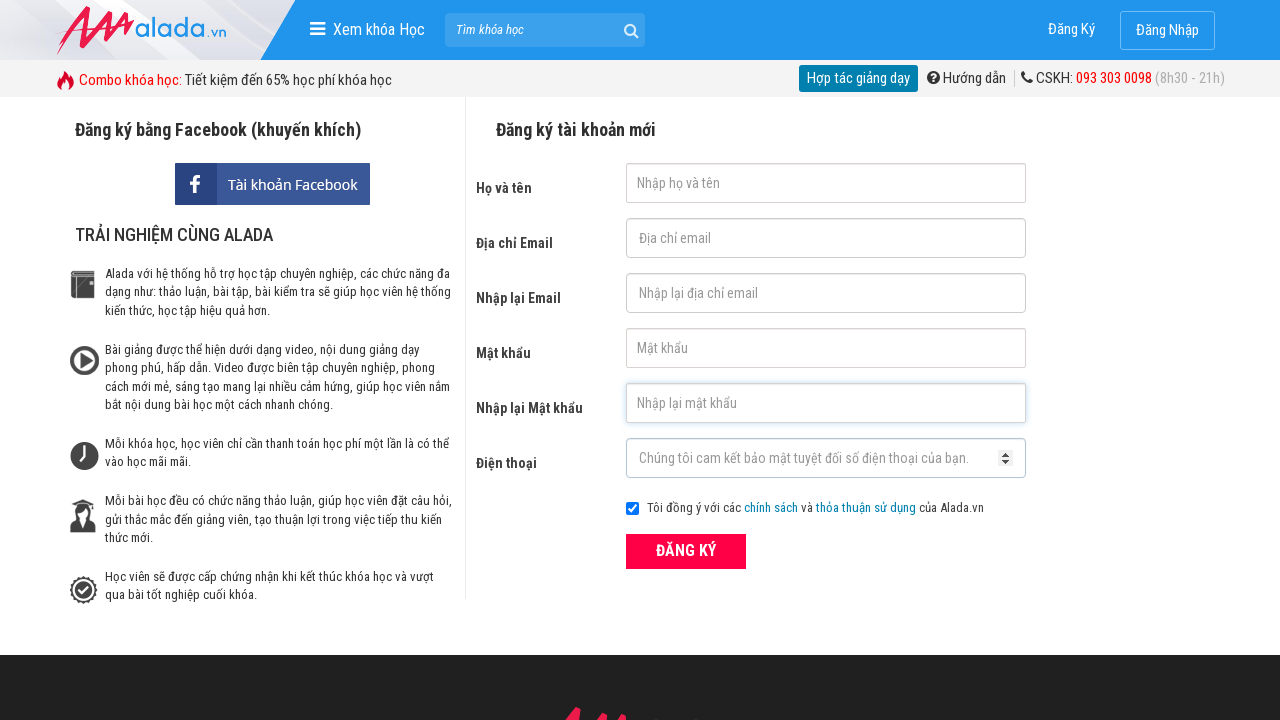

Clicked ĐĂNG KÝ (Register) button with empty form fields at (686, 551) on xpath=//button[text()='ĐĂNG KÝ' and @type='submit']
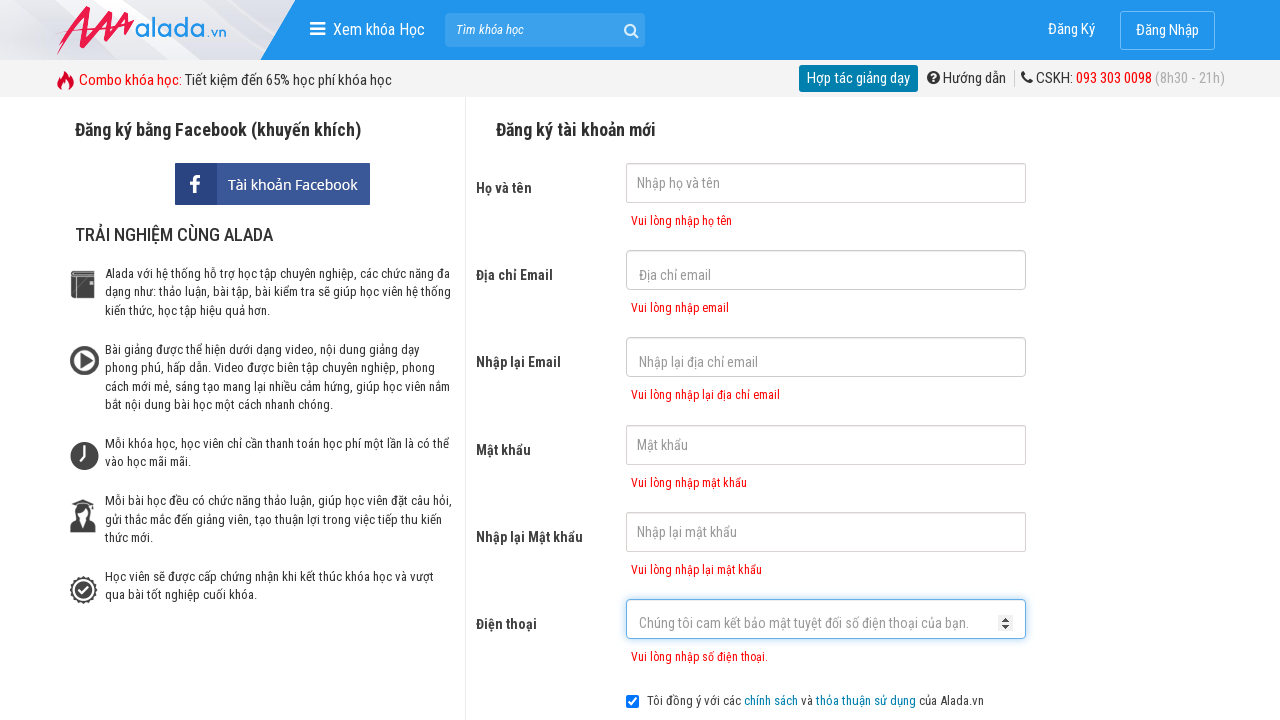

Verified error message appeared for first name field
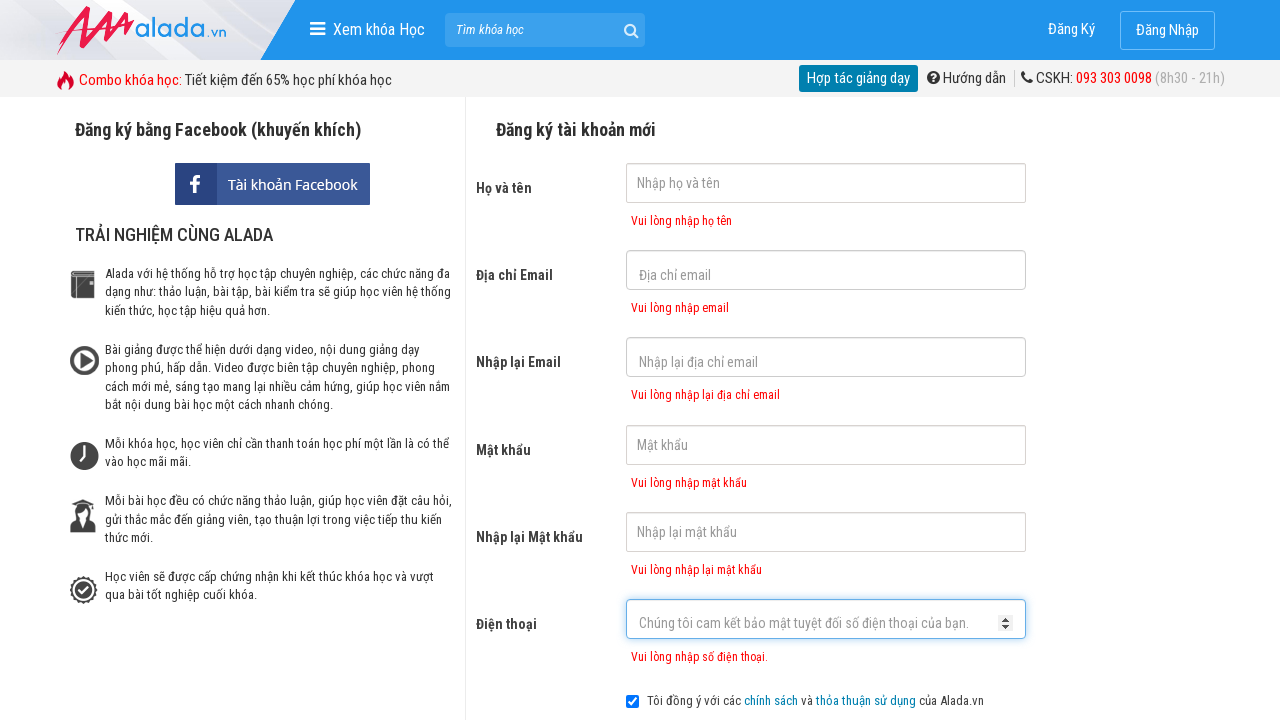

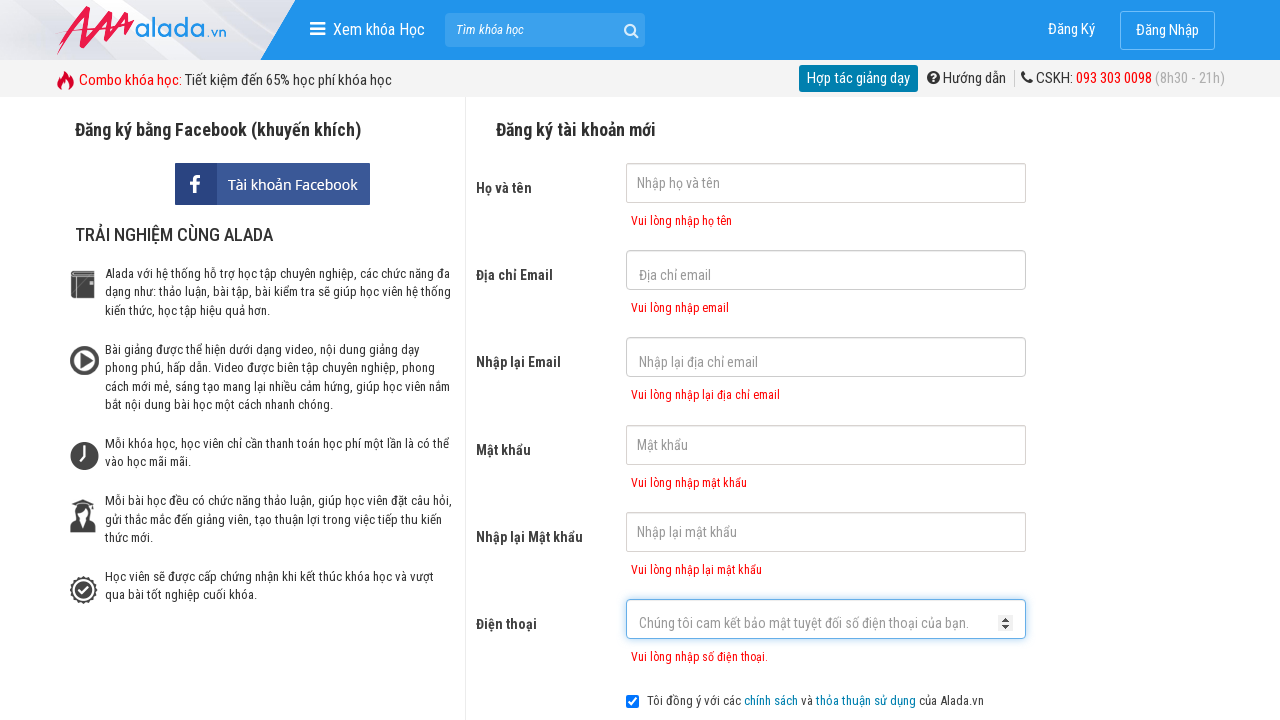